Tests multiple window handling by clicking a link that opens a new window, then switching between the original and new windows to verify the correct window is focused based on page title.

Starting URL: http://the-internet.herokuapp.com/windows

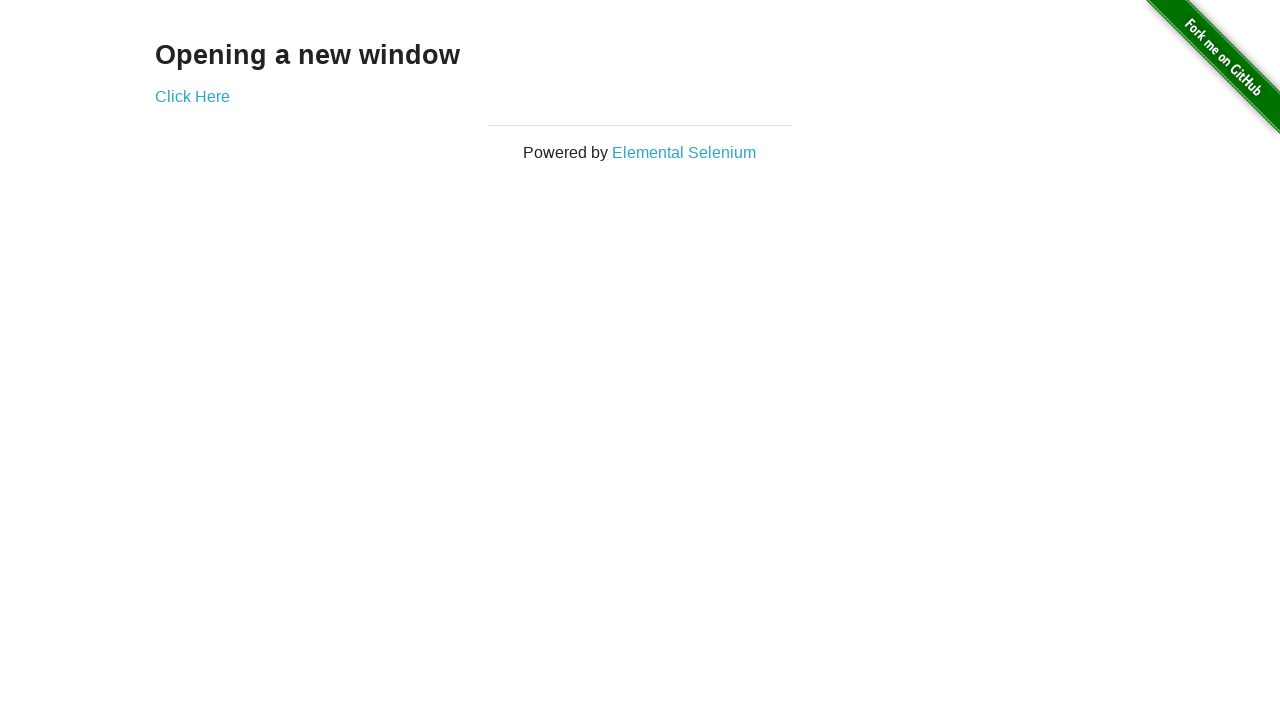

Clicked link to open new window at (192, 96) on .example a
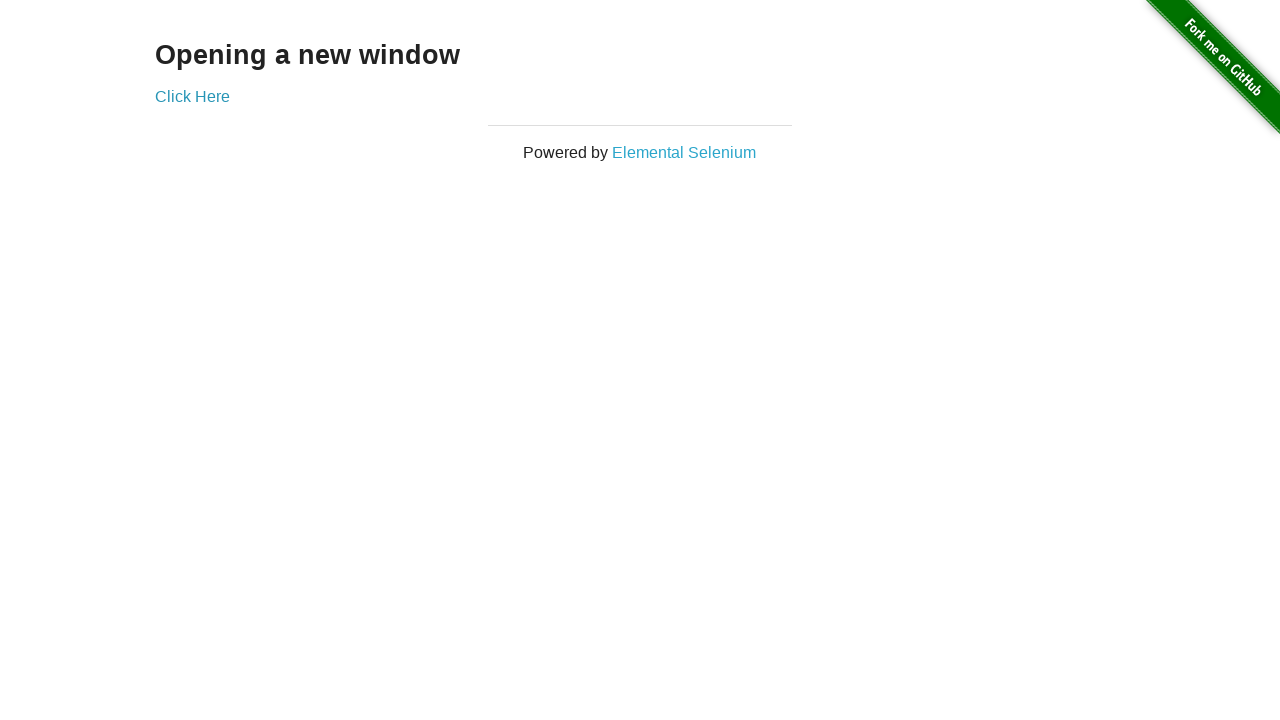

Waited for new window to open
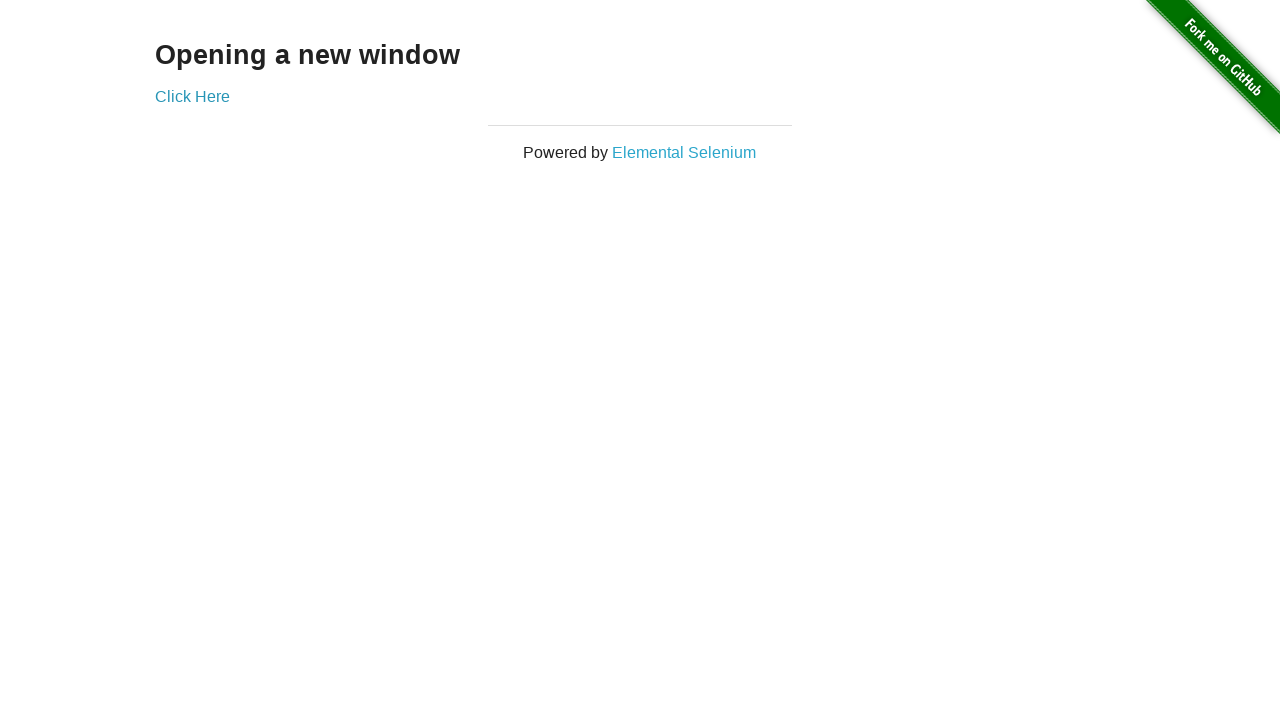

Retrieved all open windows/tabs
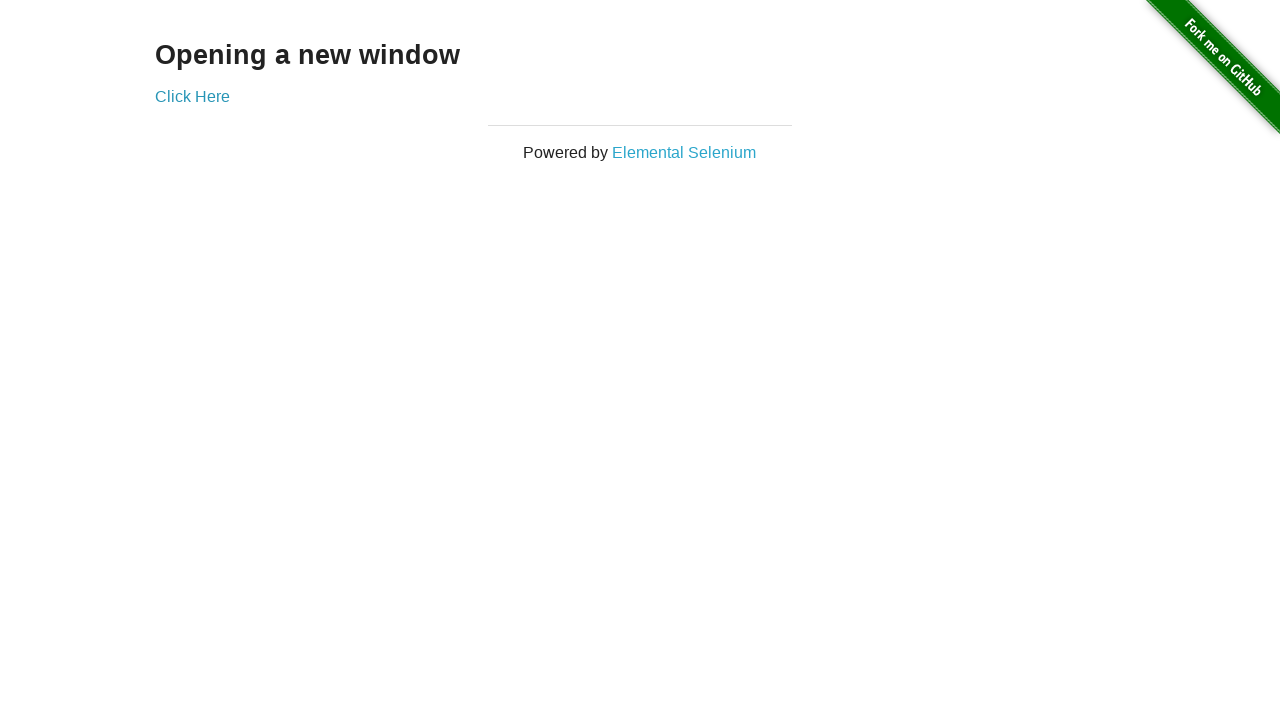

Selected first window
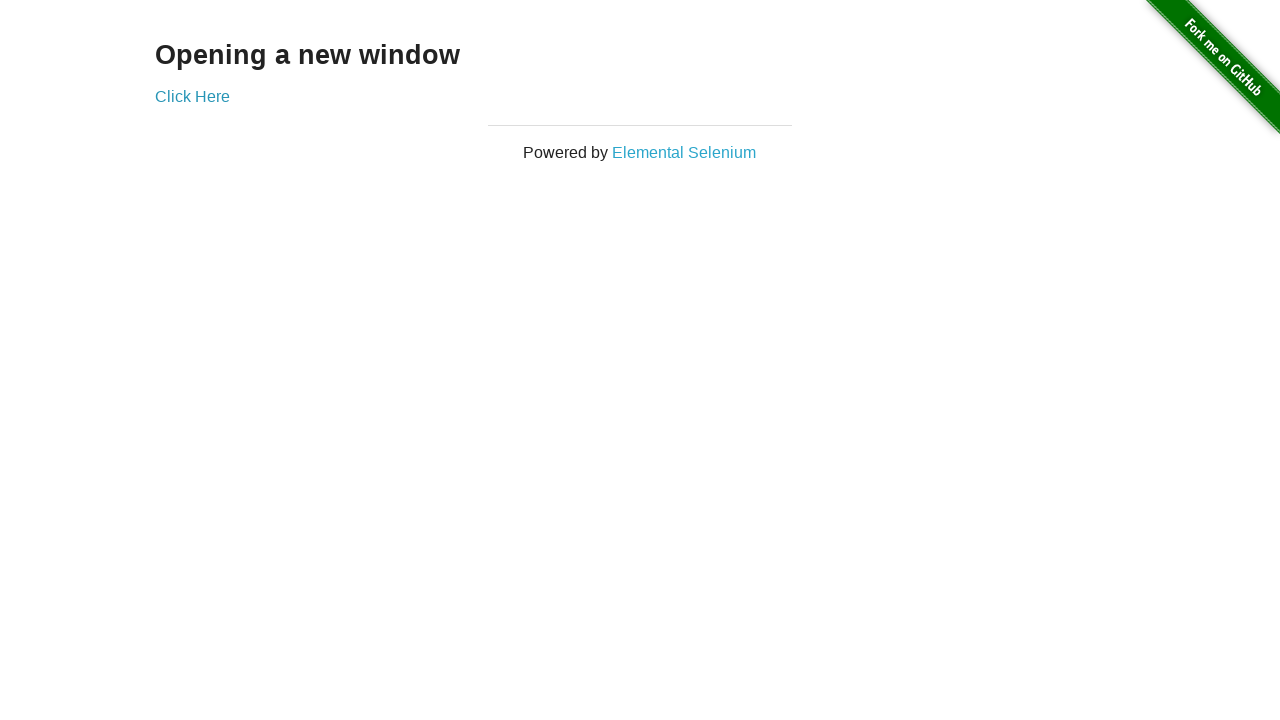

Verified first window title is not 'New Window'
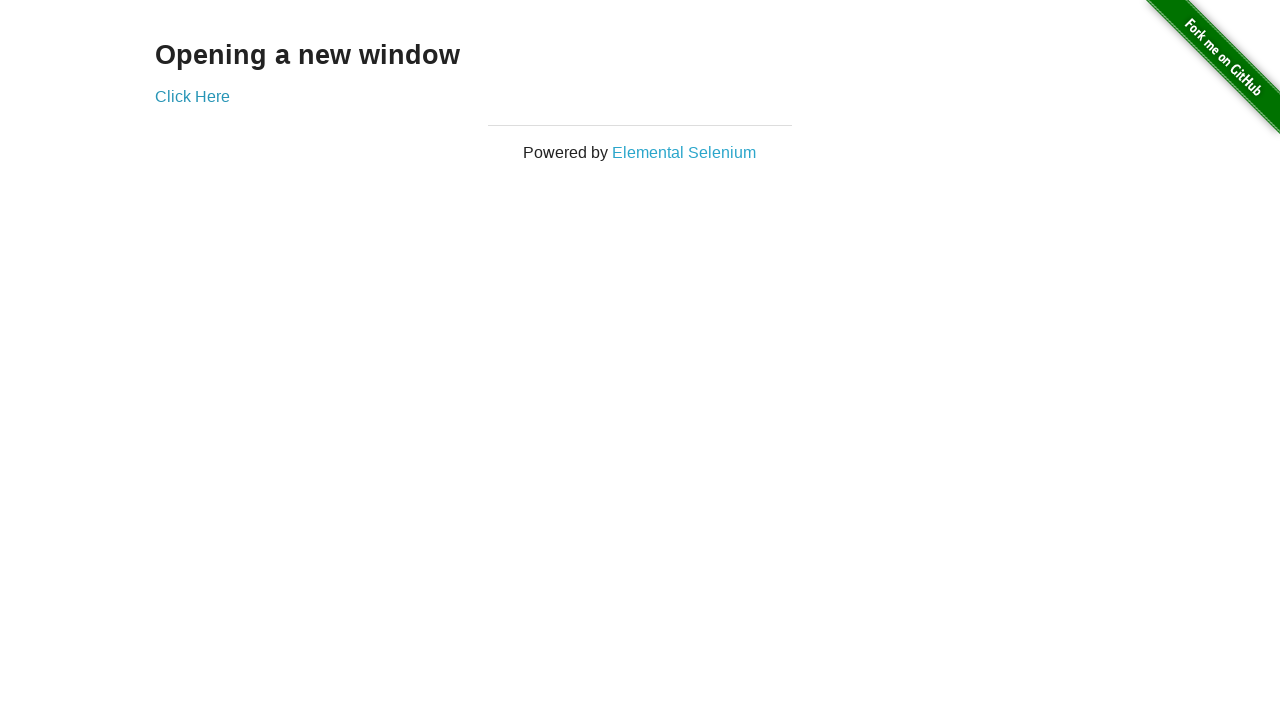

Selected new window (last in list)
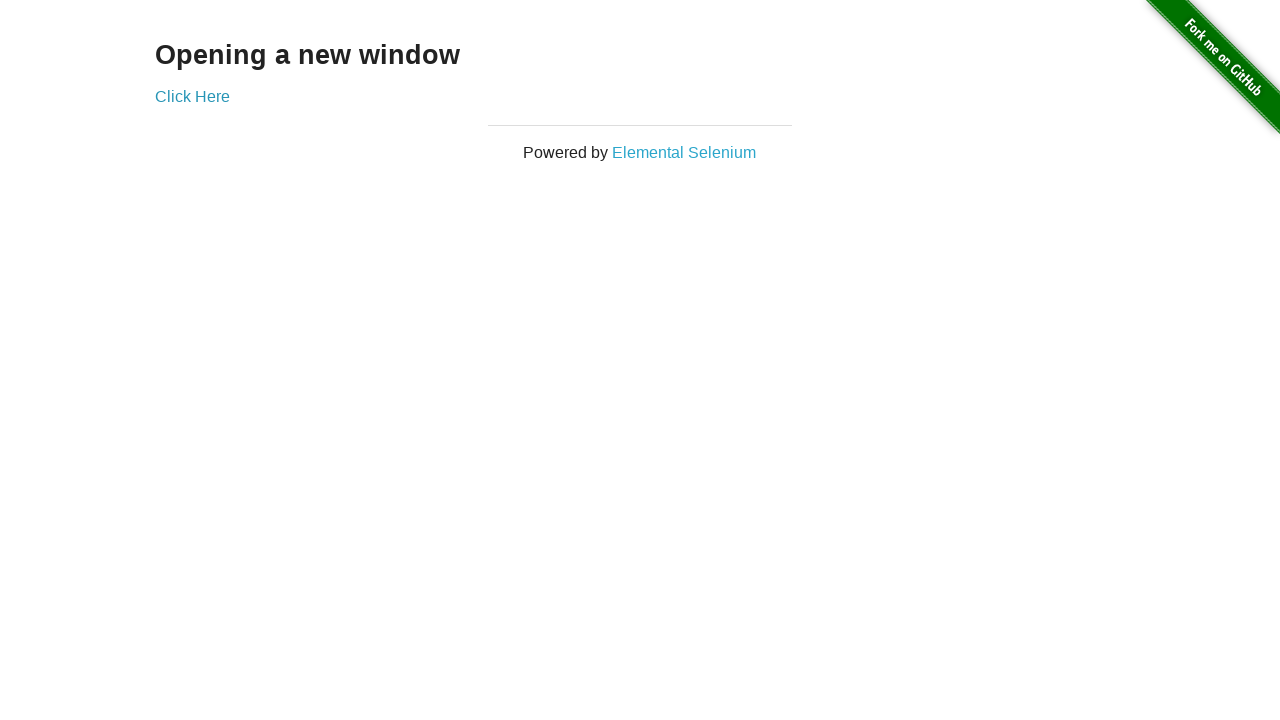

Brought new window to front
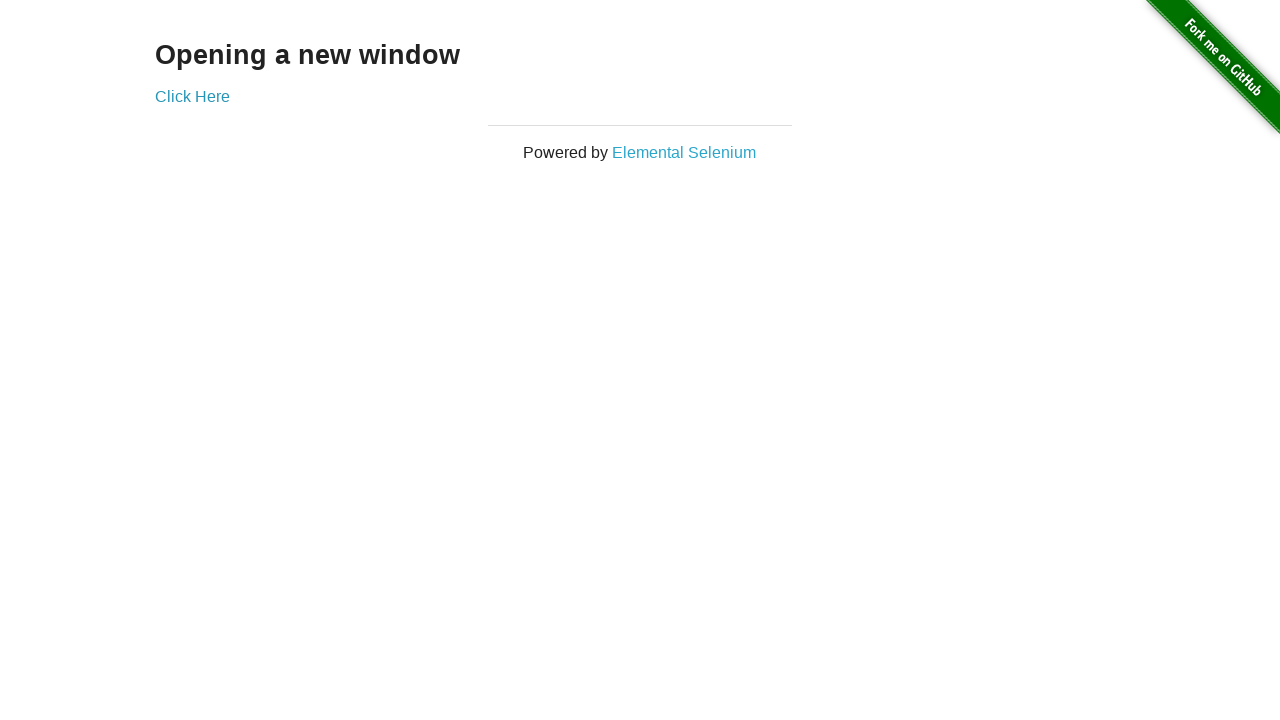

Waited for new window to fully load
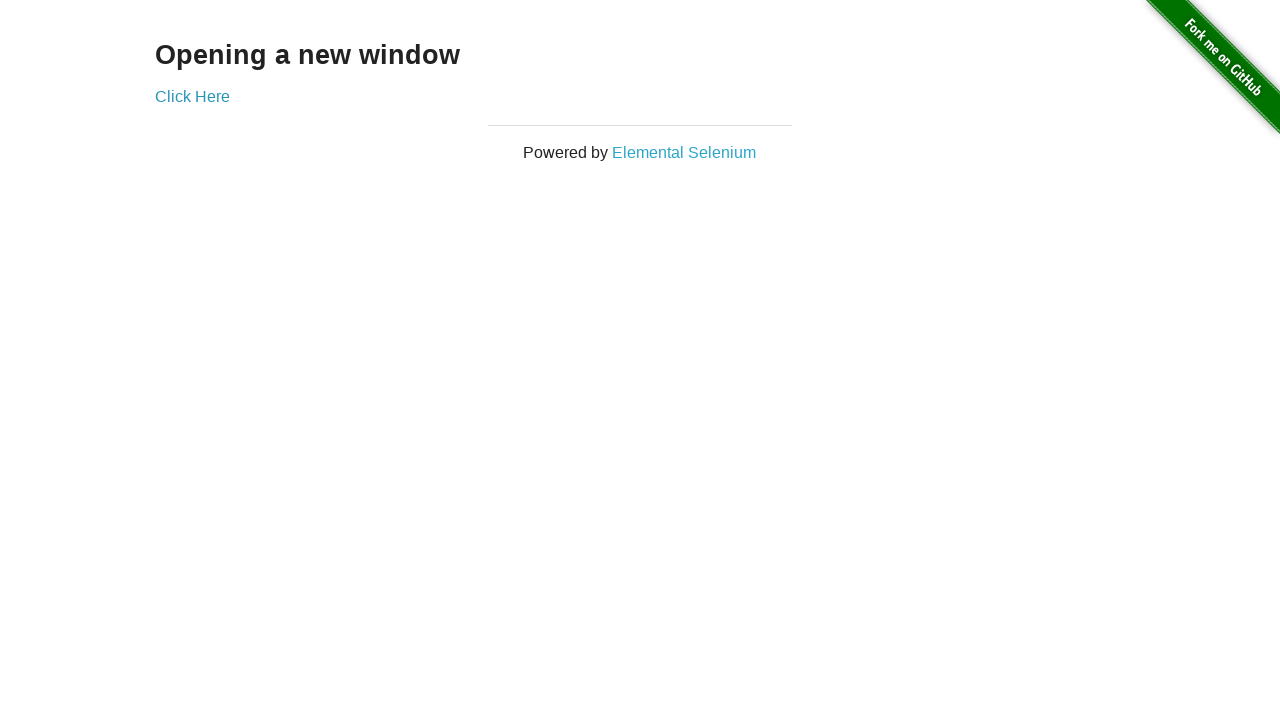

Verified new window title is 'New Window'
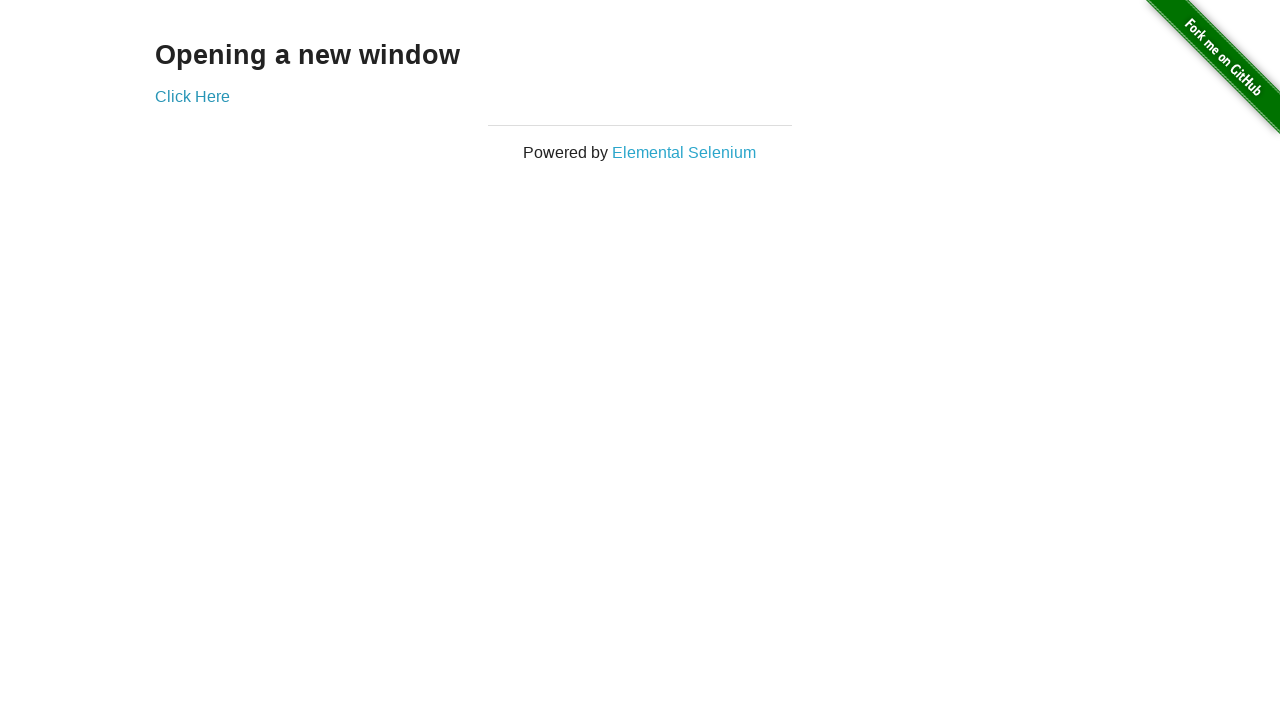

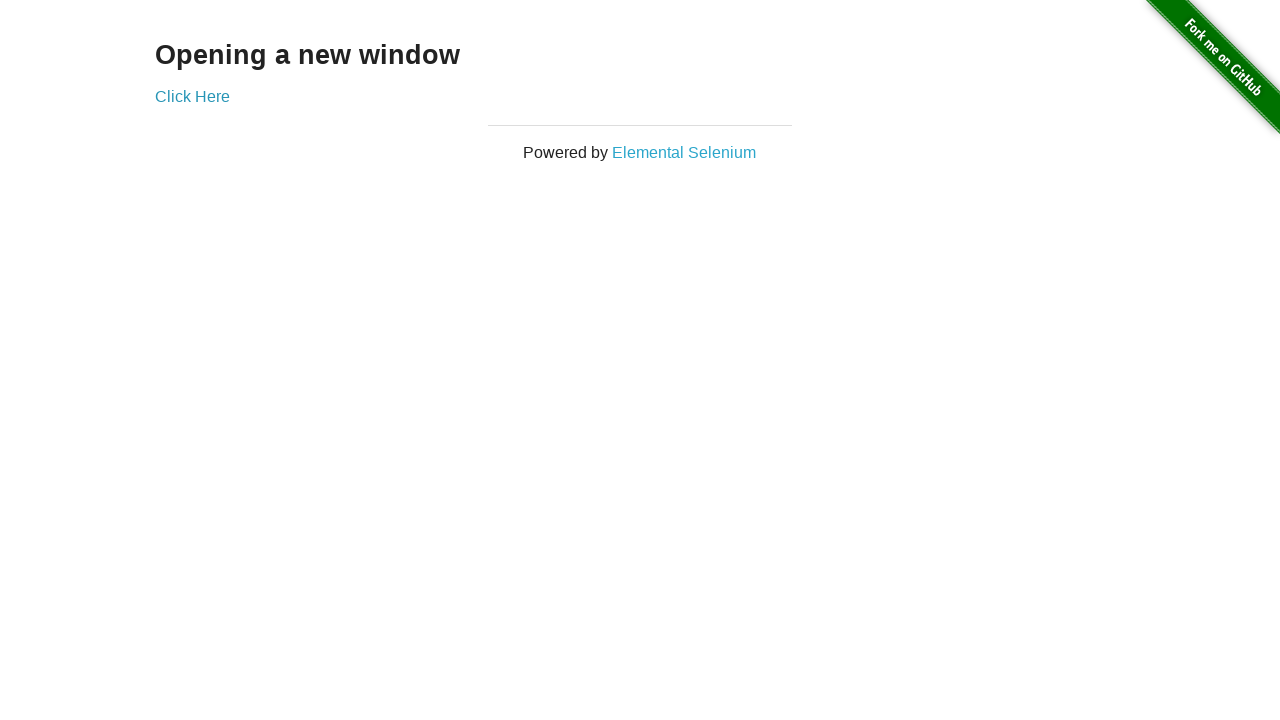